Tests working with multiple browser windows by clicking a link that opens a new window, then switching between windows and verifying their titles.

Starting URL: https://the-internet.herokuapp.com/windows

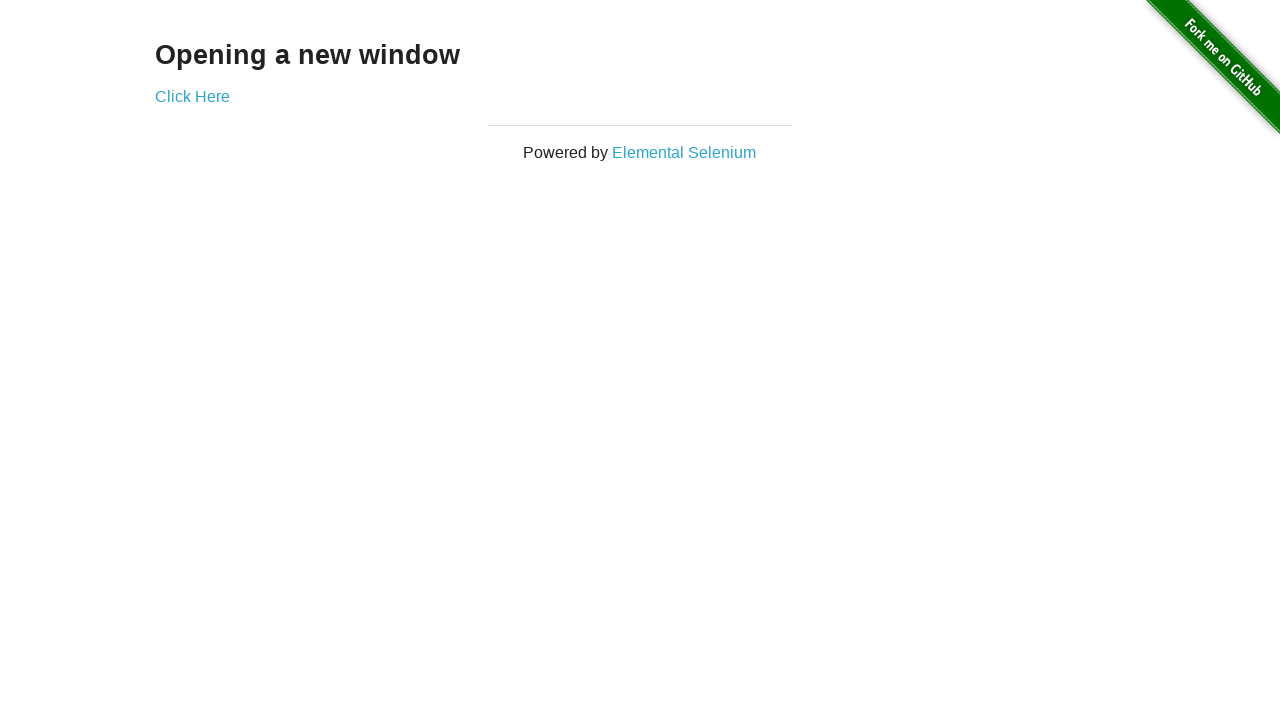

Clicked link that opens a new window at (192, 96) on .example a
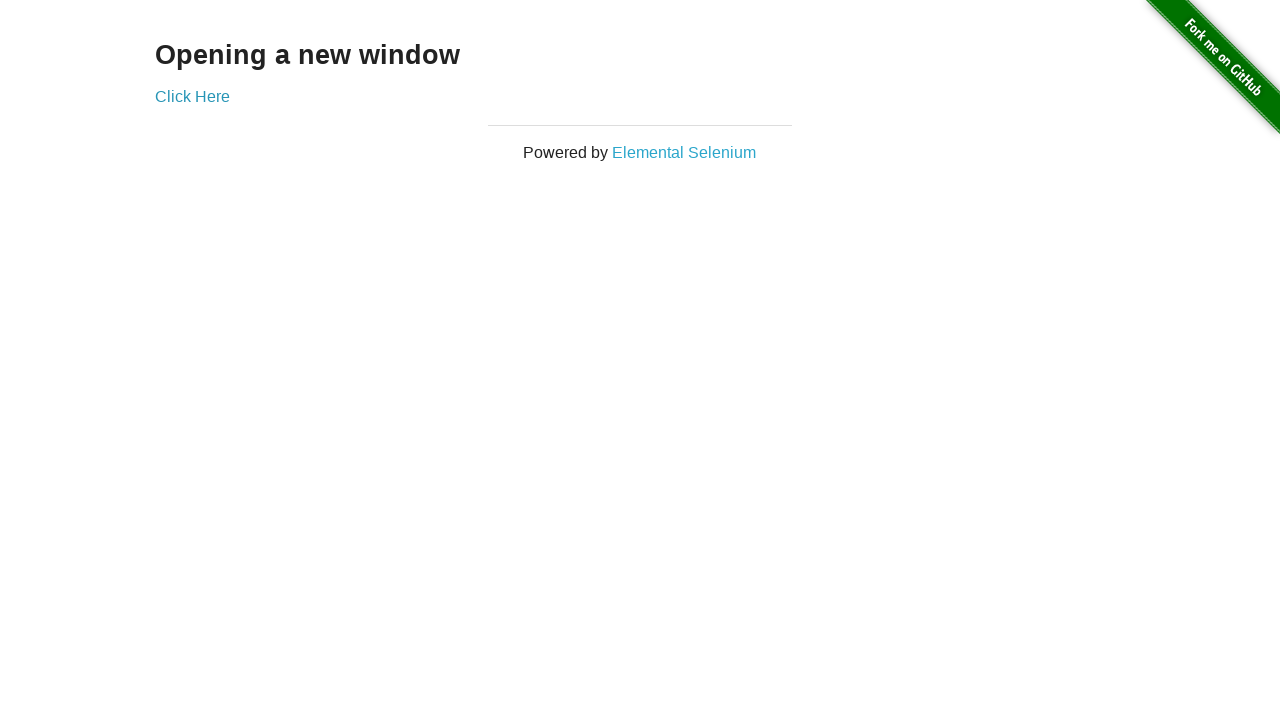

New window loaded
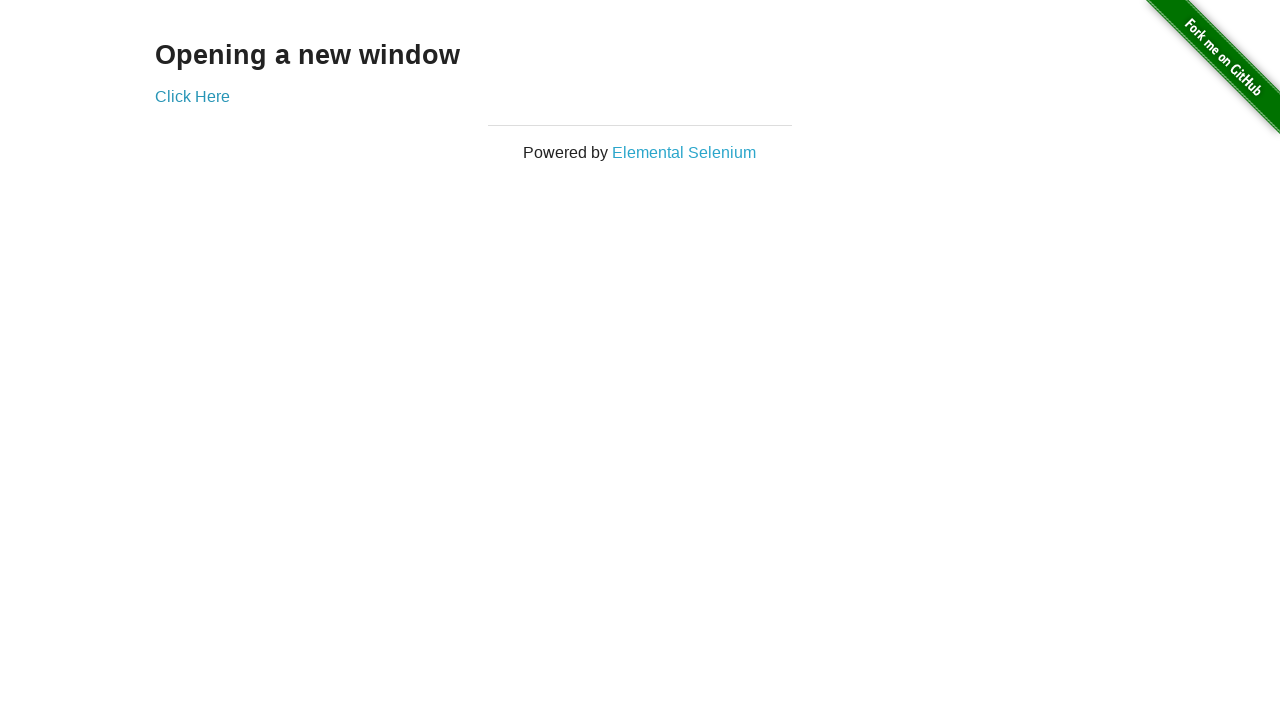

Verified original page title is 'The Internet'
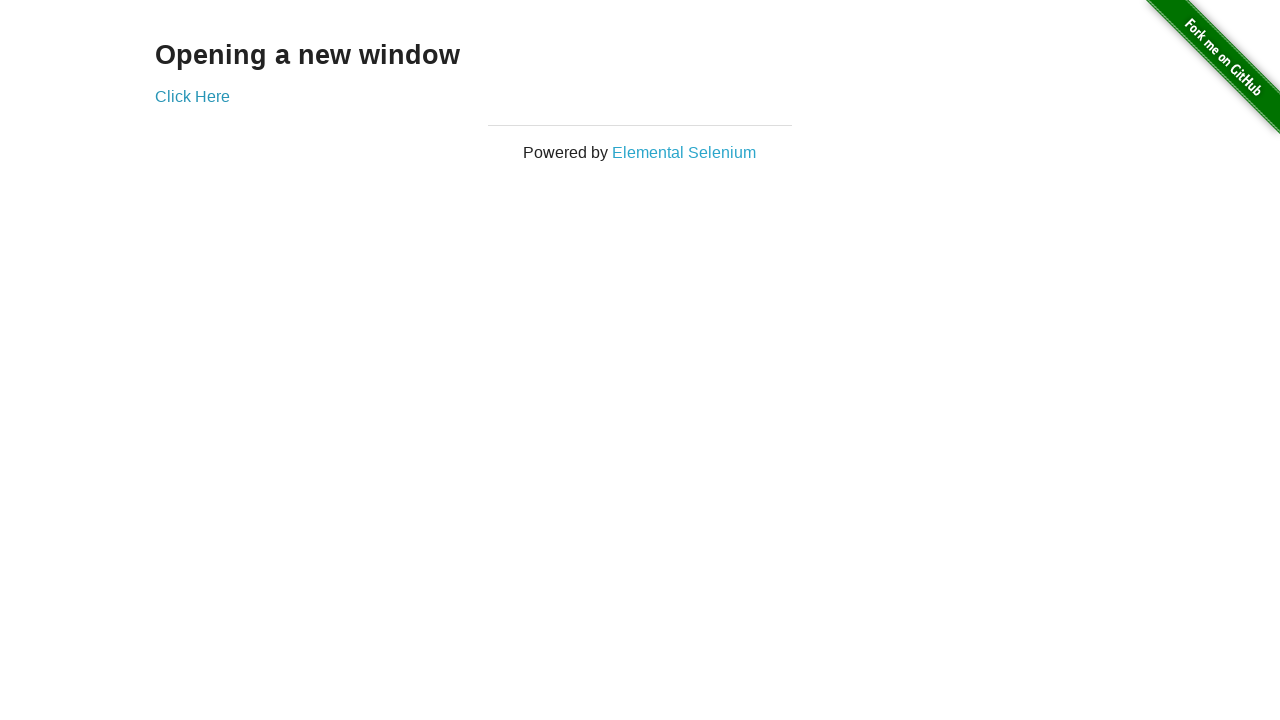

Waited for new window title to populate
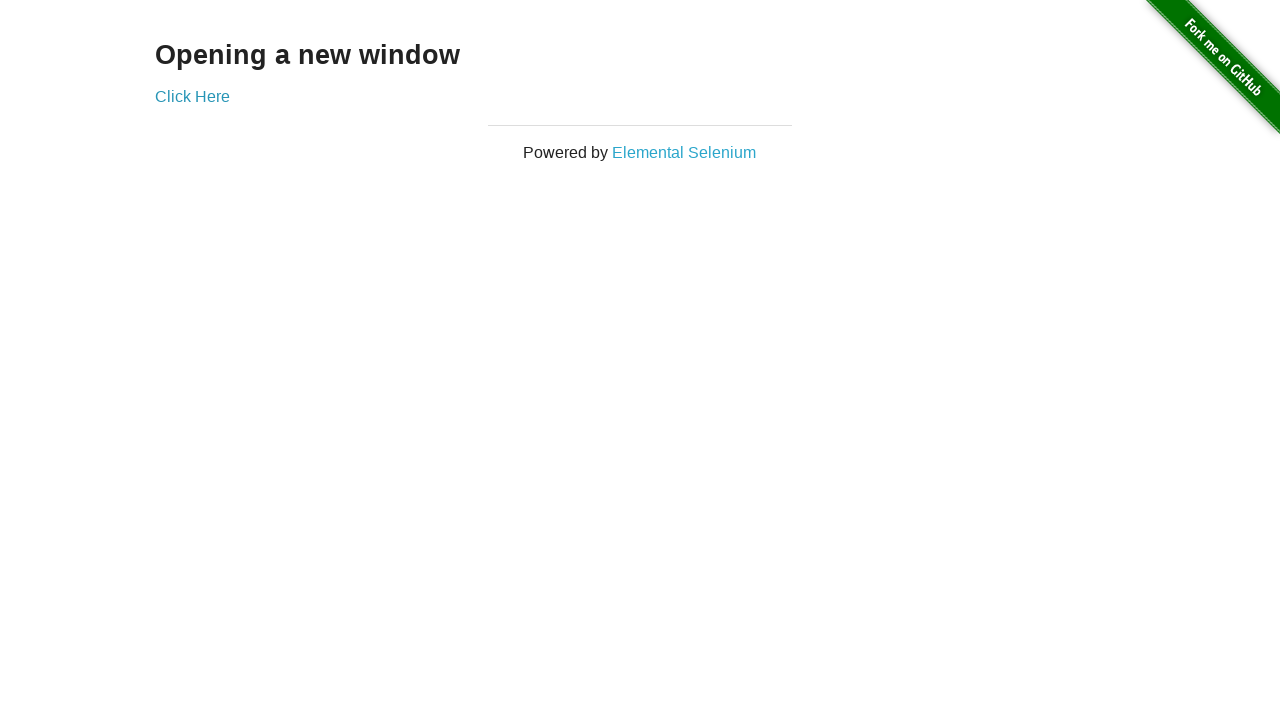

Verified new window title is 'New Window'
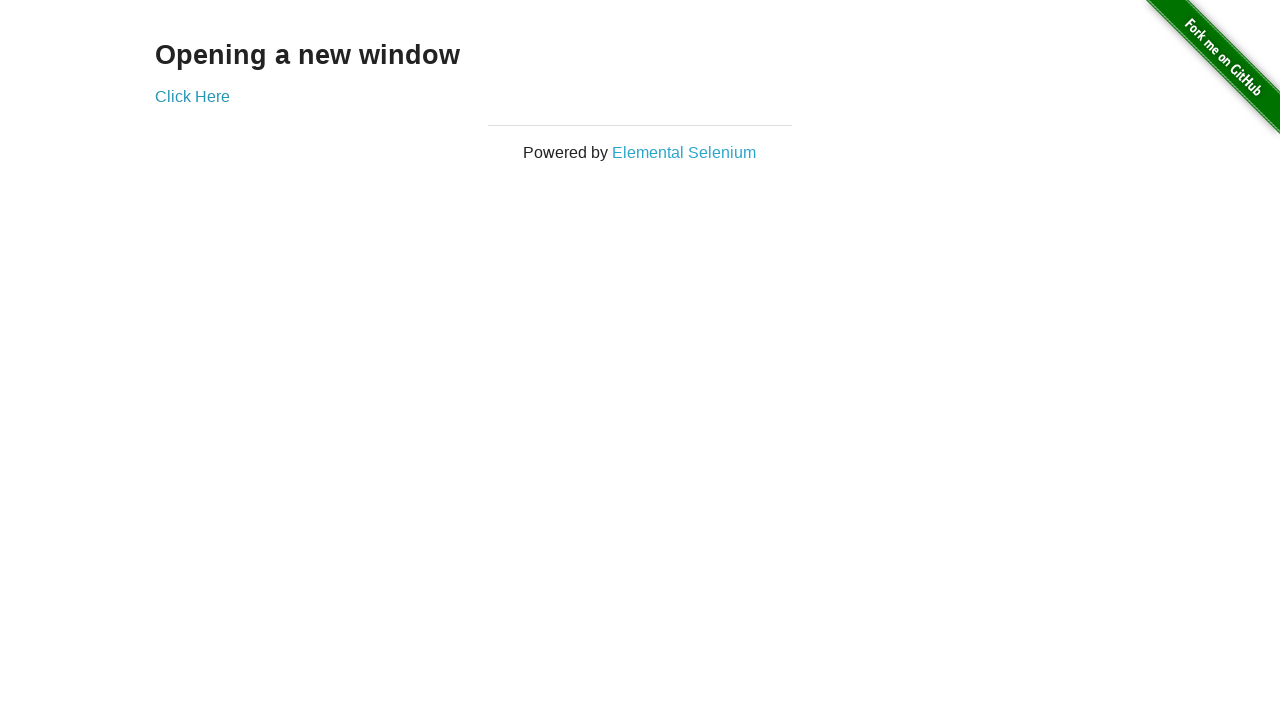

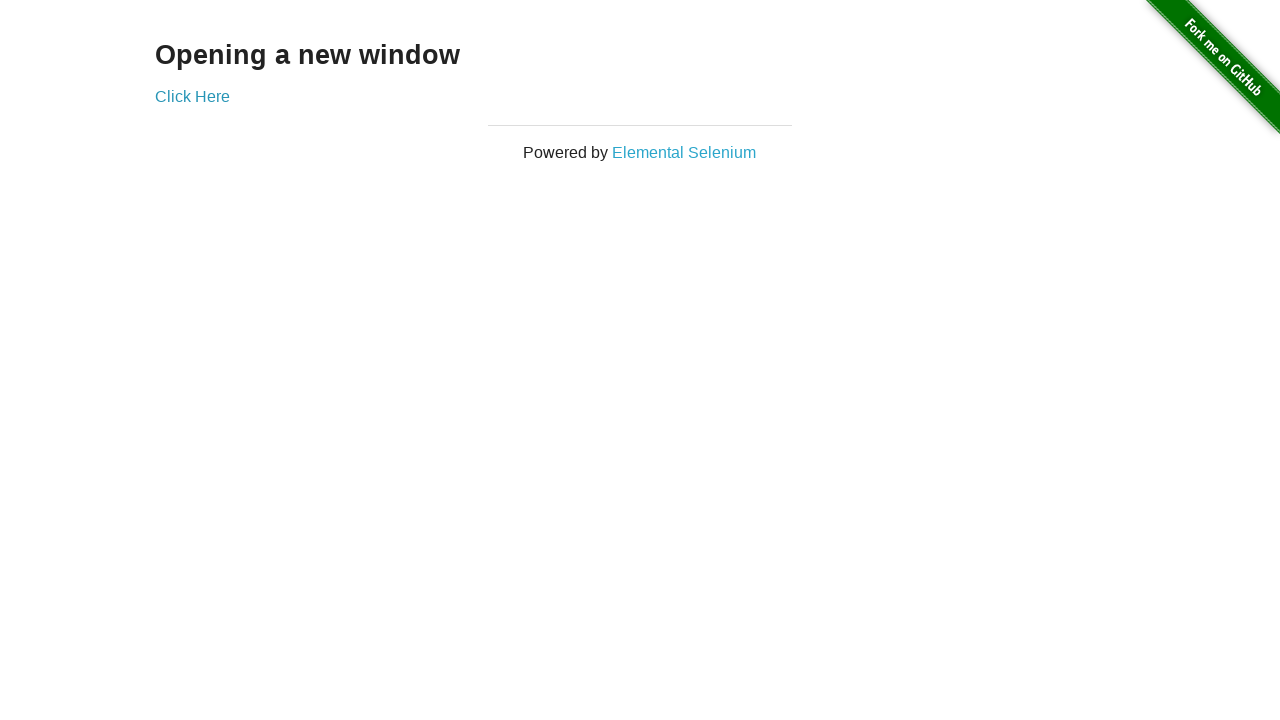